Tests explicit wait functionality by waiting for a price element to display "$100" and then clicking a book button

Starting URL: http://suninjuly.github.io/explicit_wait2.html

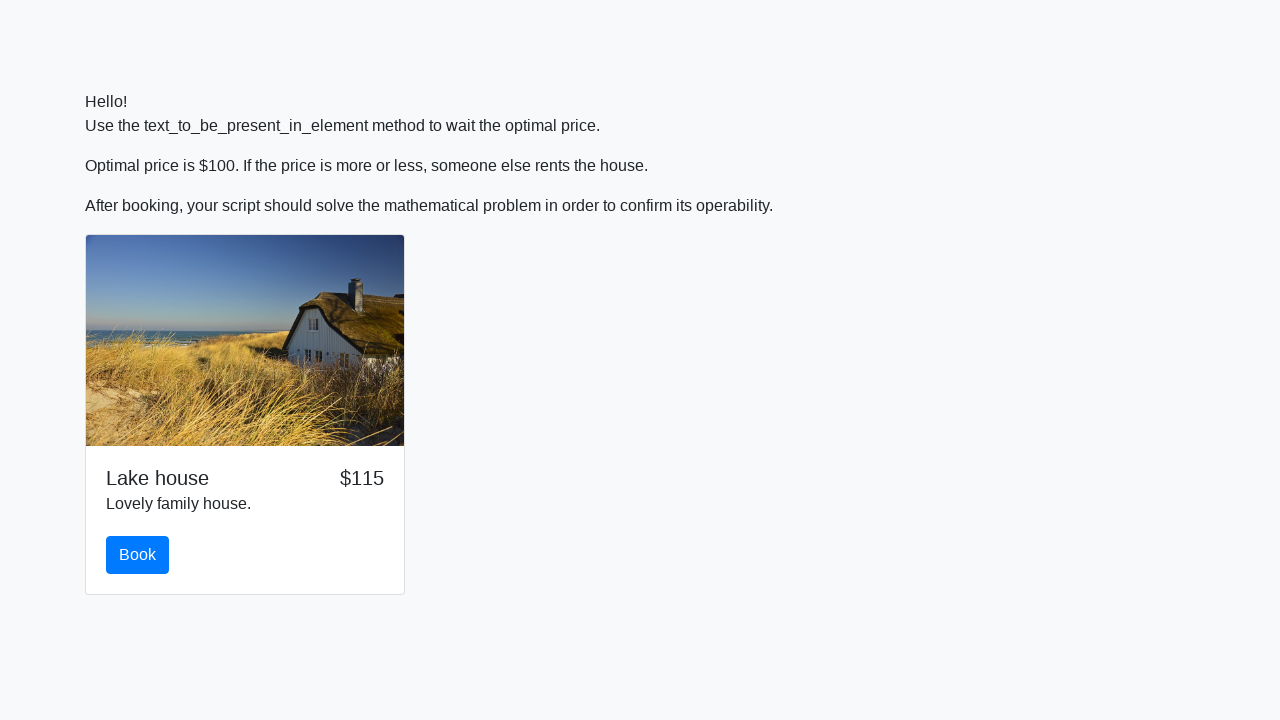

Navigated to explicit wait test page
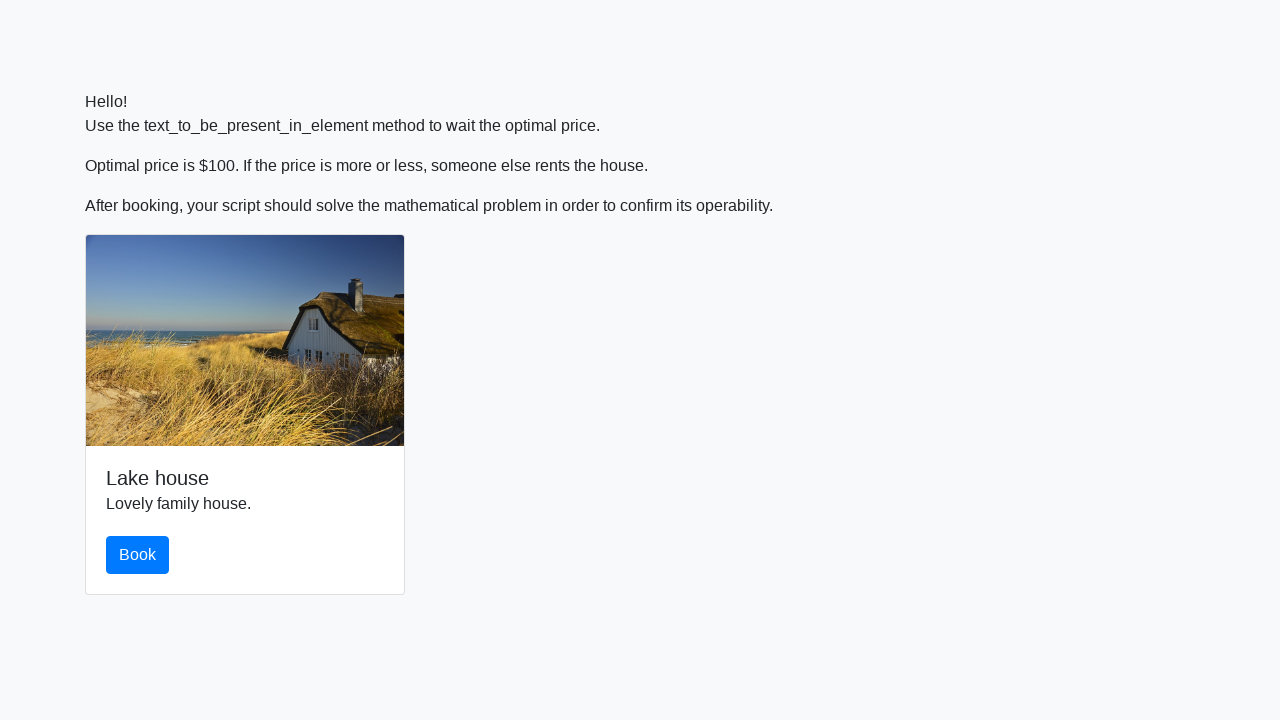

Price element displayed '$100' after explicit wait
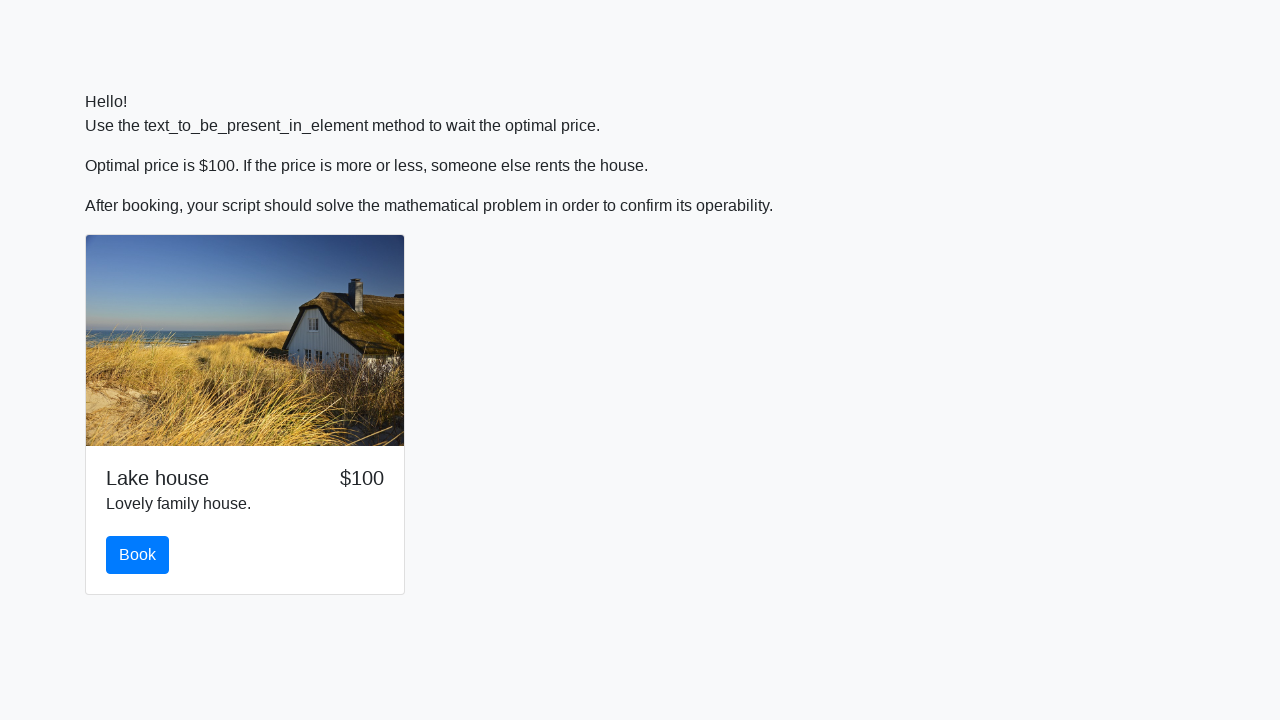

Clicked the book button at (138, 555) on #book
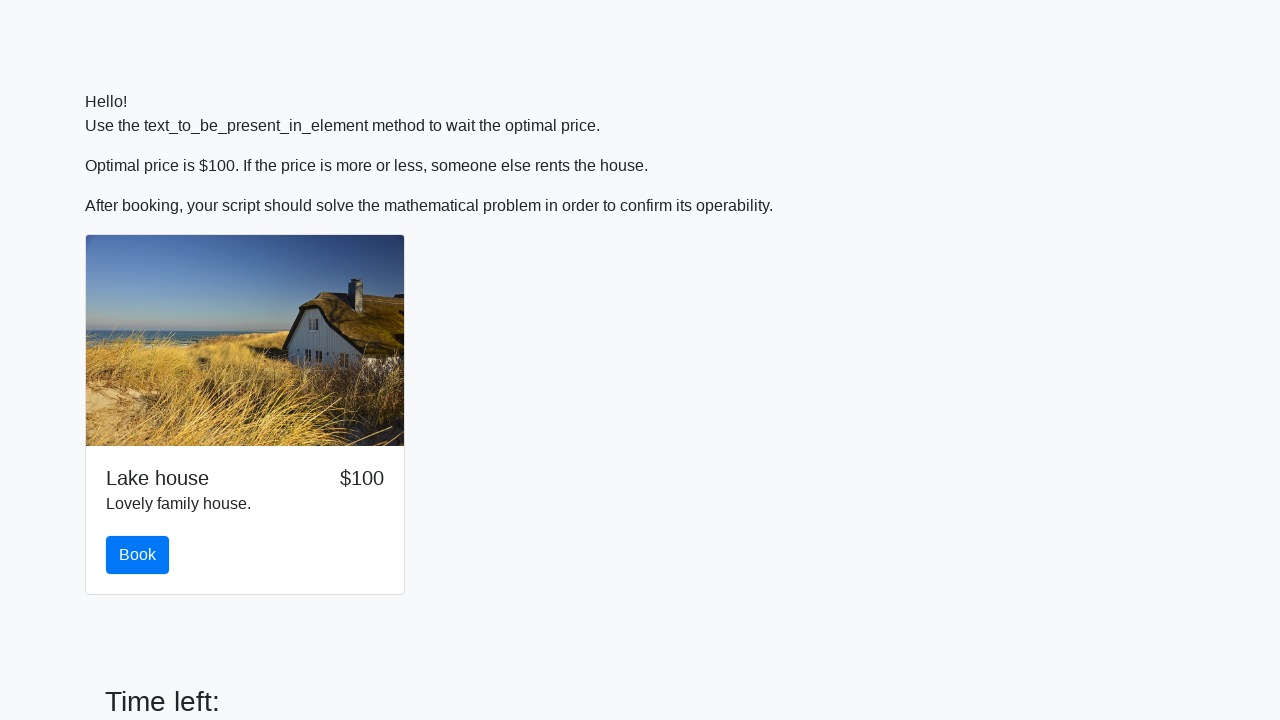

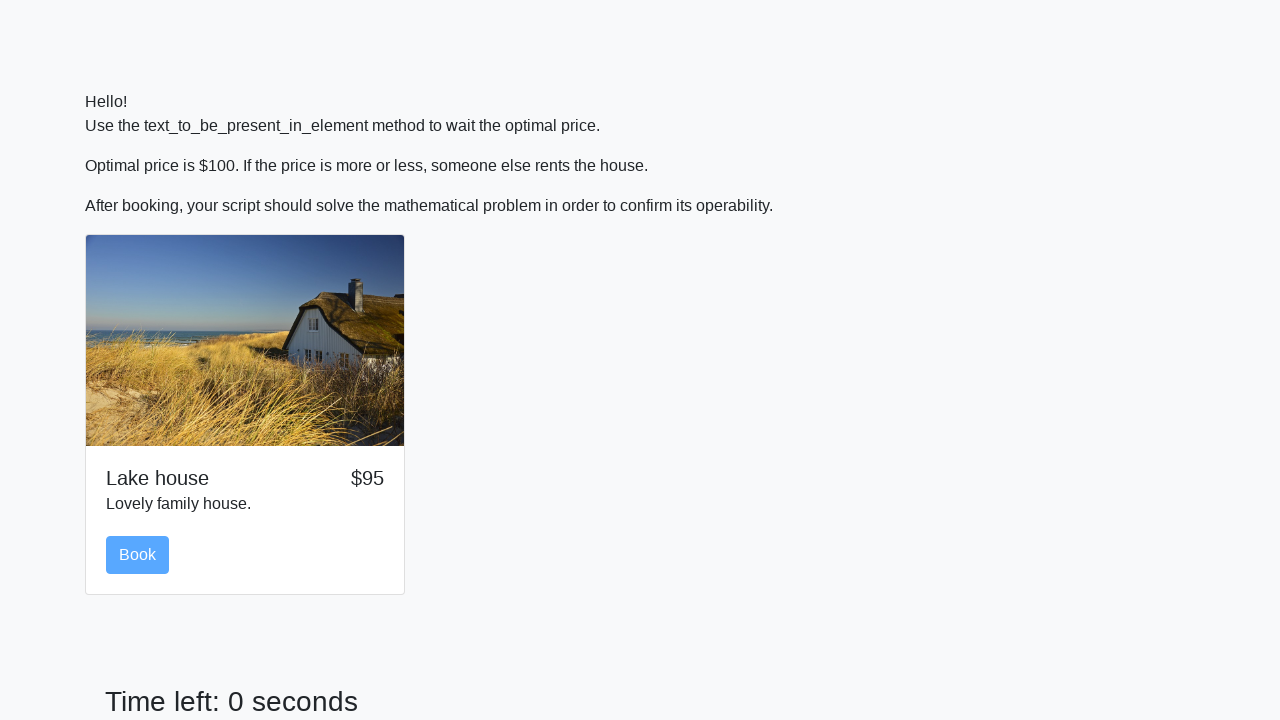